Tests confirmation alert handling by clicking a button to trigger an alert and accepting it

Starting URL: http://omayo.blogspot.com/

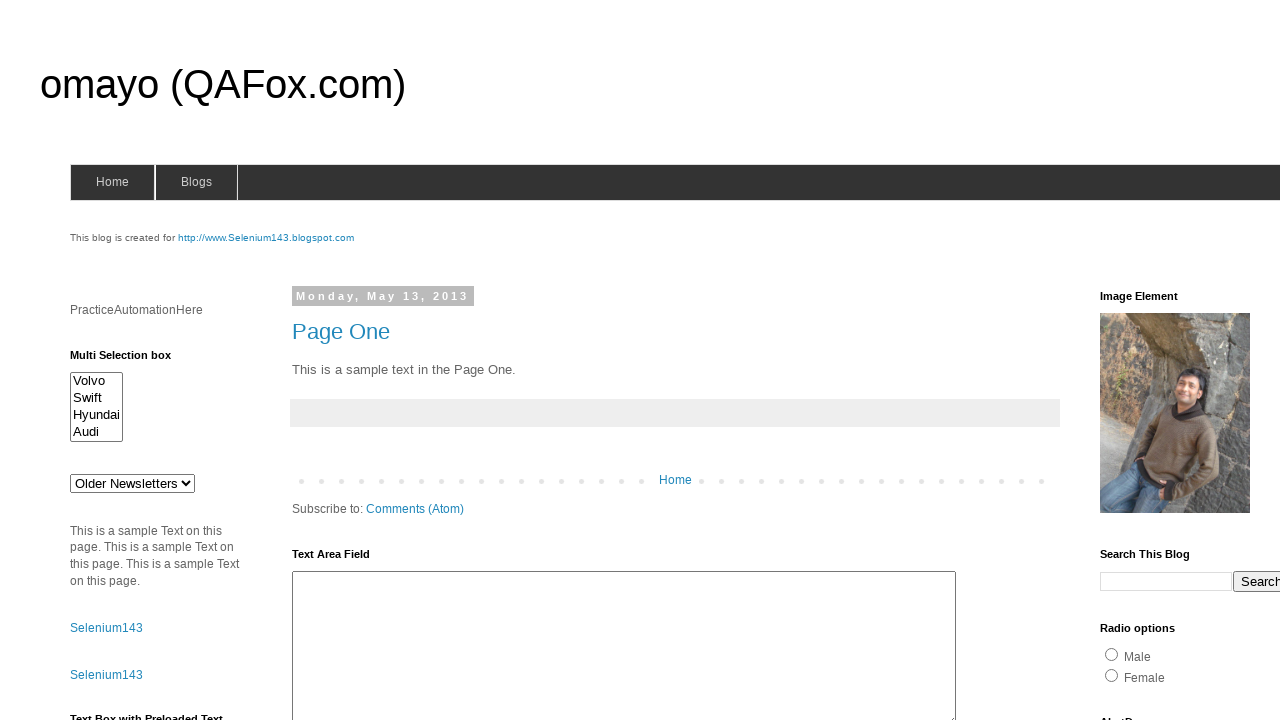

Clicked confirmation alert button at (1155, 361) on #confirm
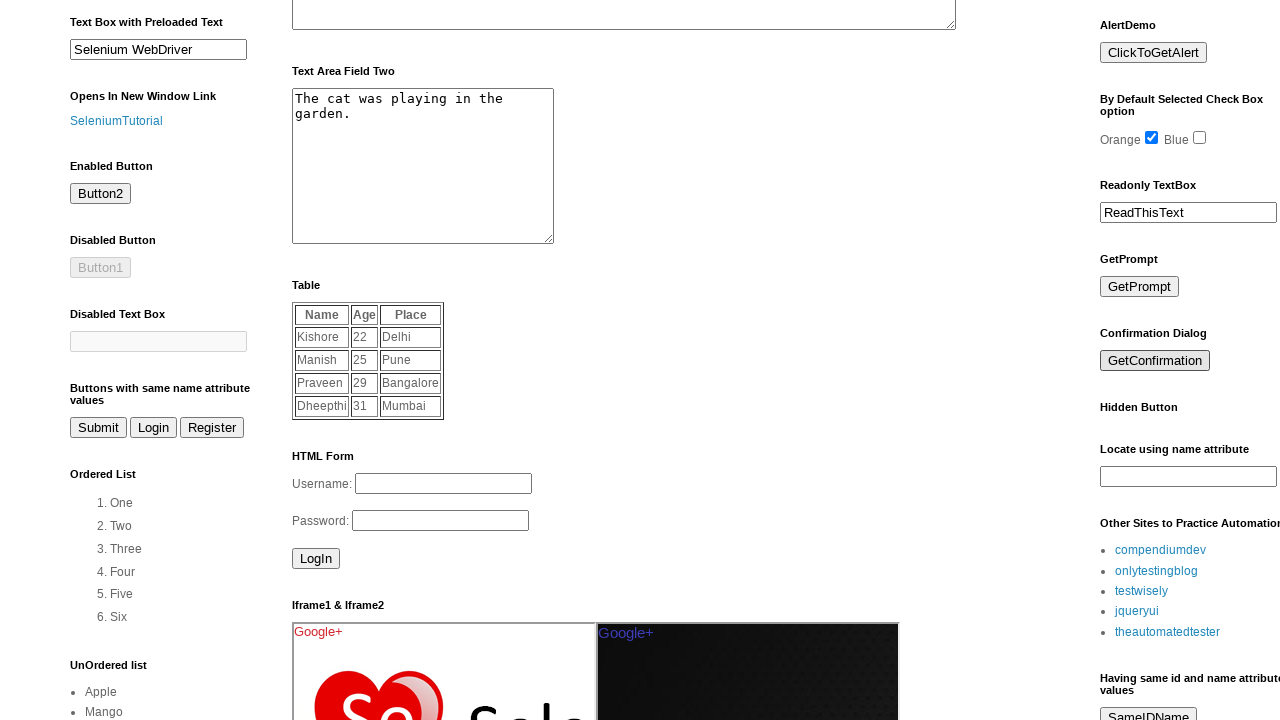

Set up dialog handler to accept alerts
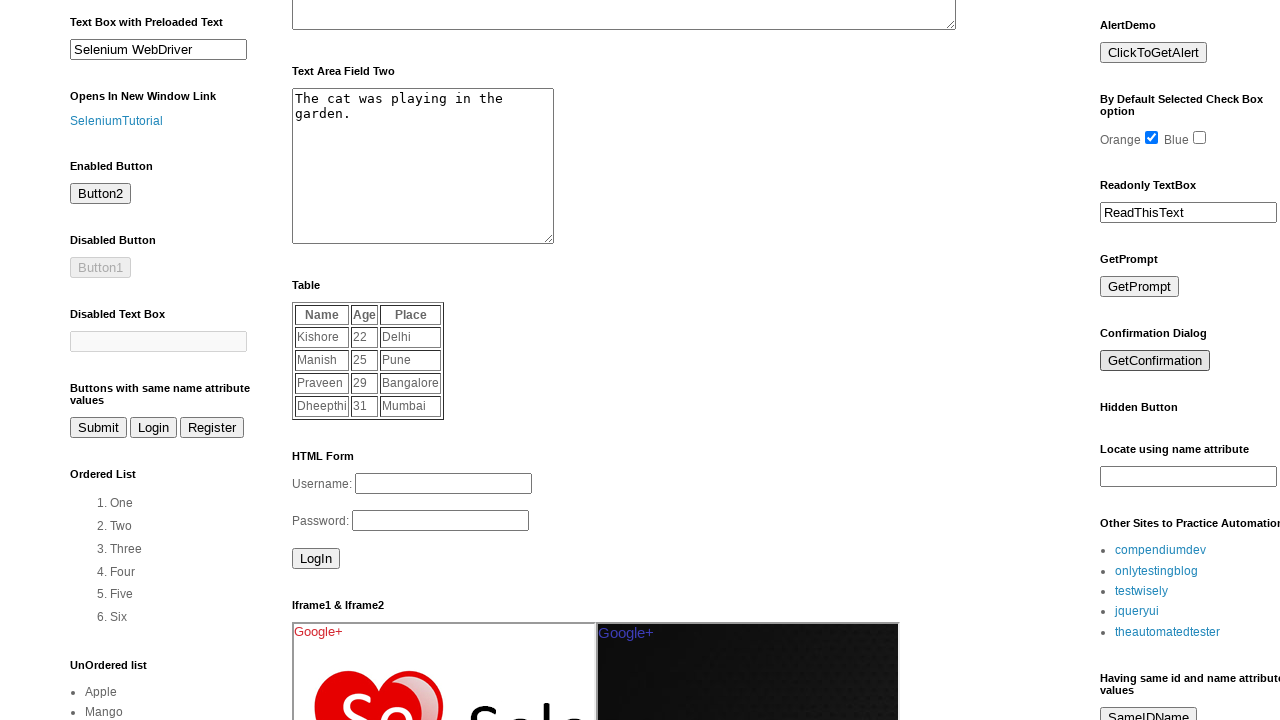

Clicked confirmation alert button again if element is visible
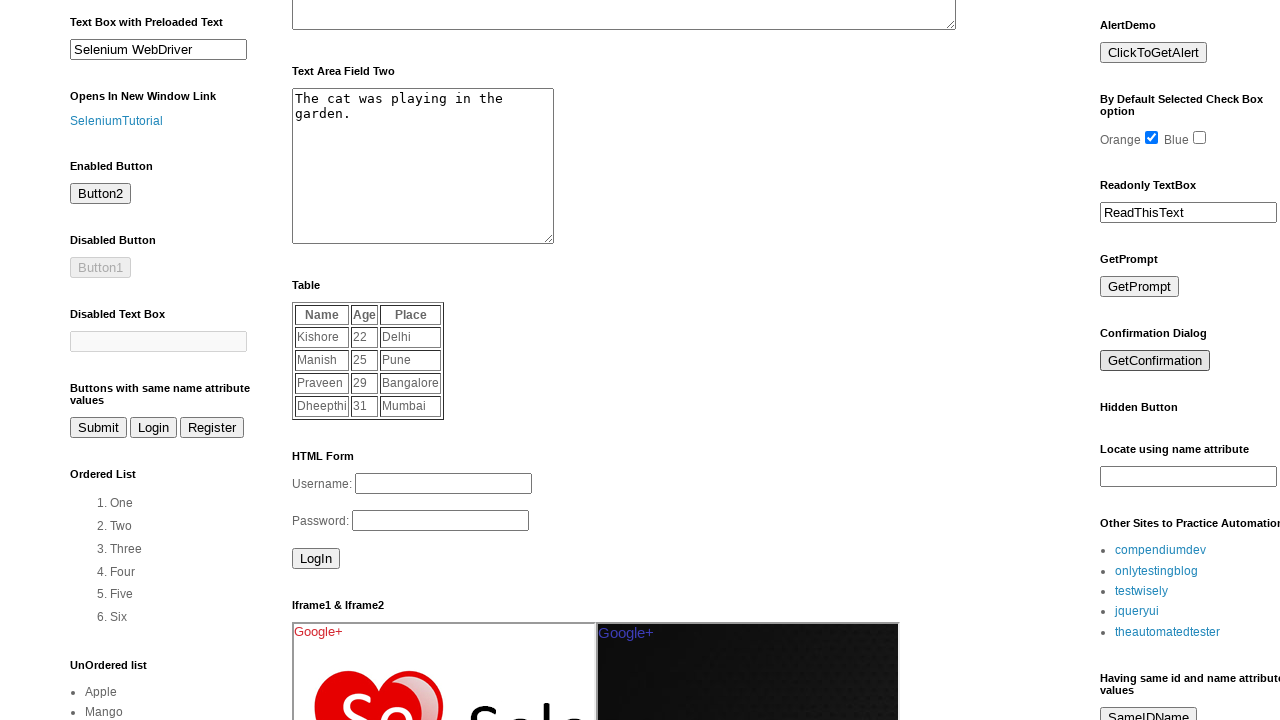

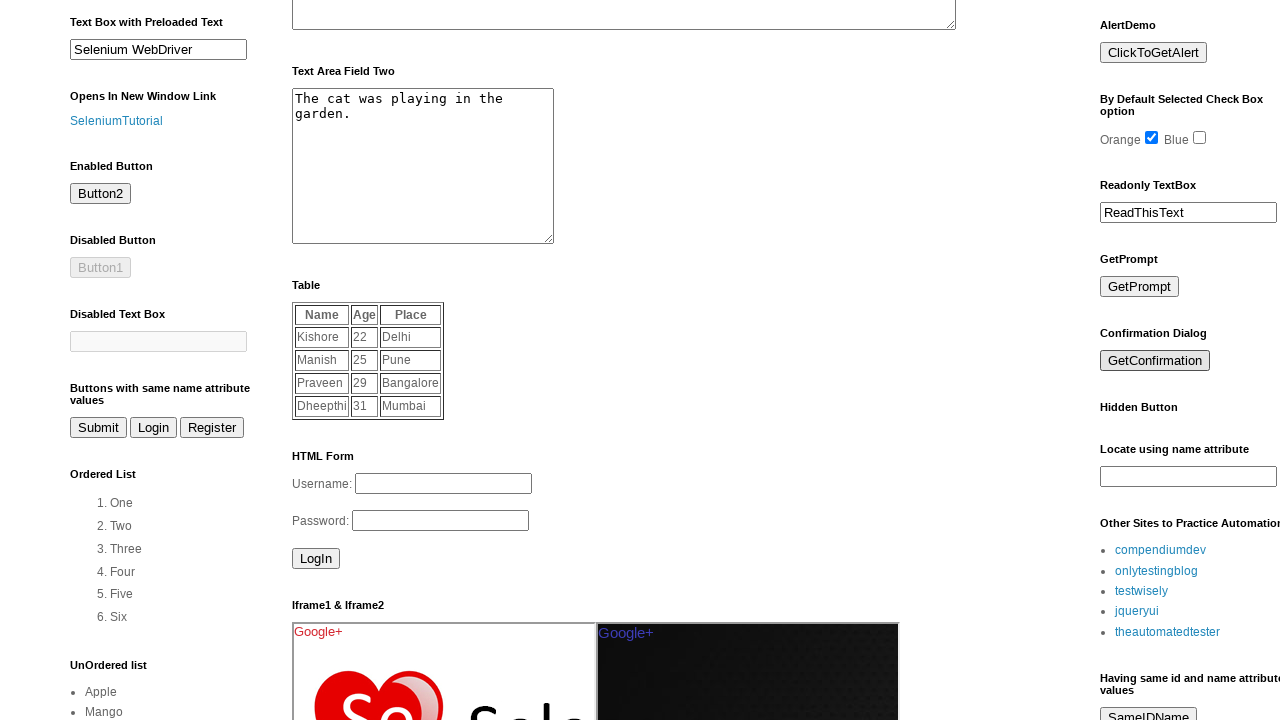